Tests the web table functionality by adding a new person to the table through the registration form.

Starting URL: https://demoqa.com/webtables

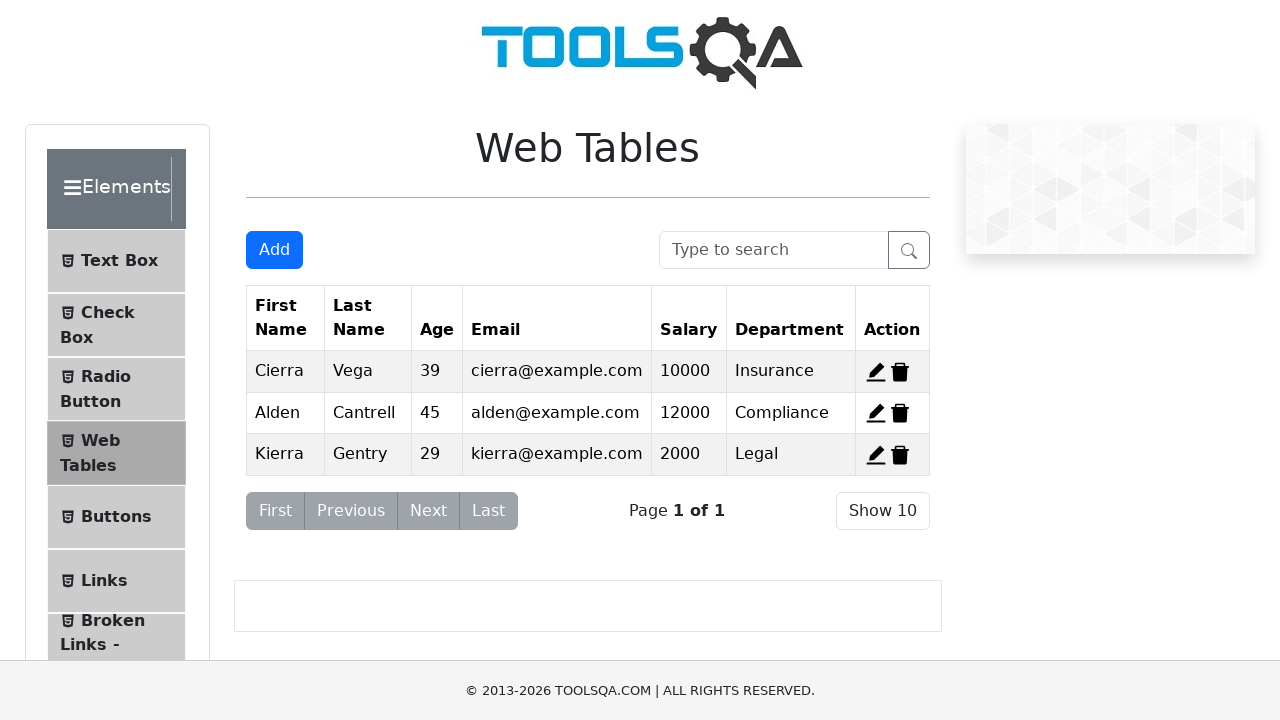

Clicked Add button to open registration form at (274, 250) on #addNewRecordButton
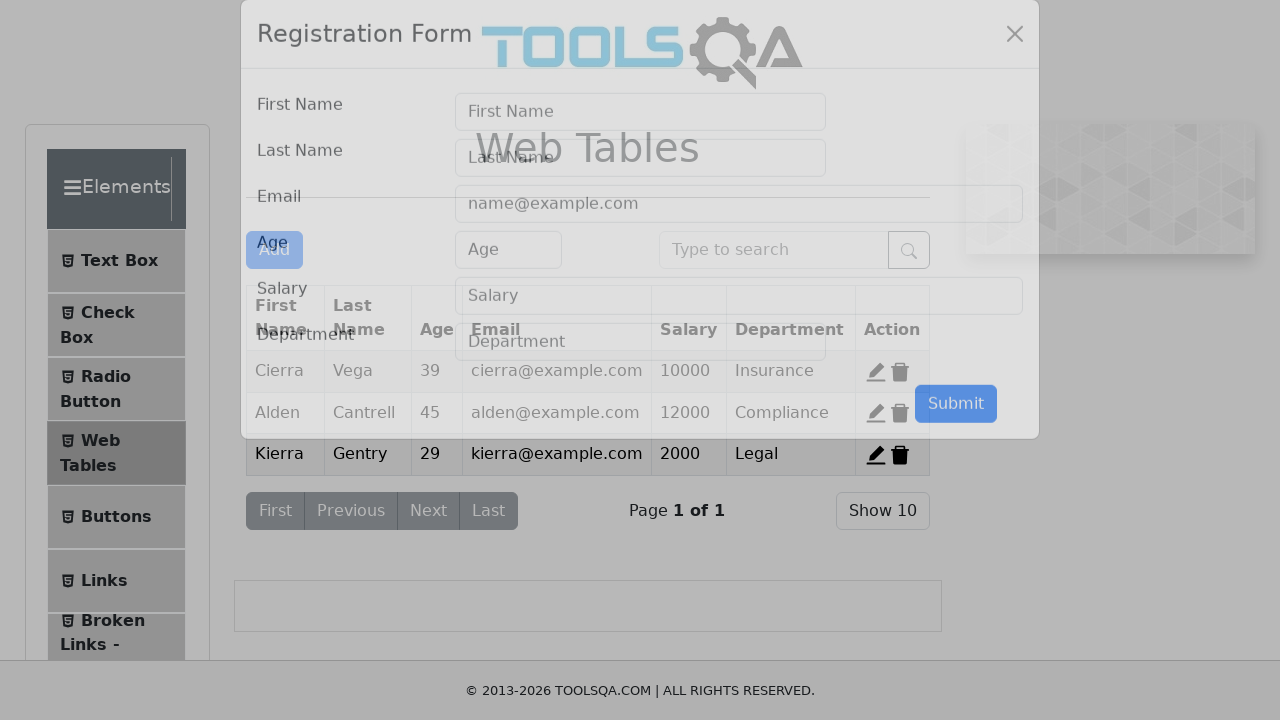

Registration form modal appeared
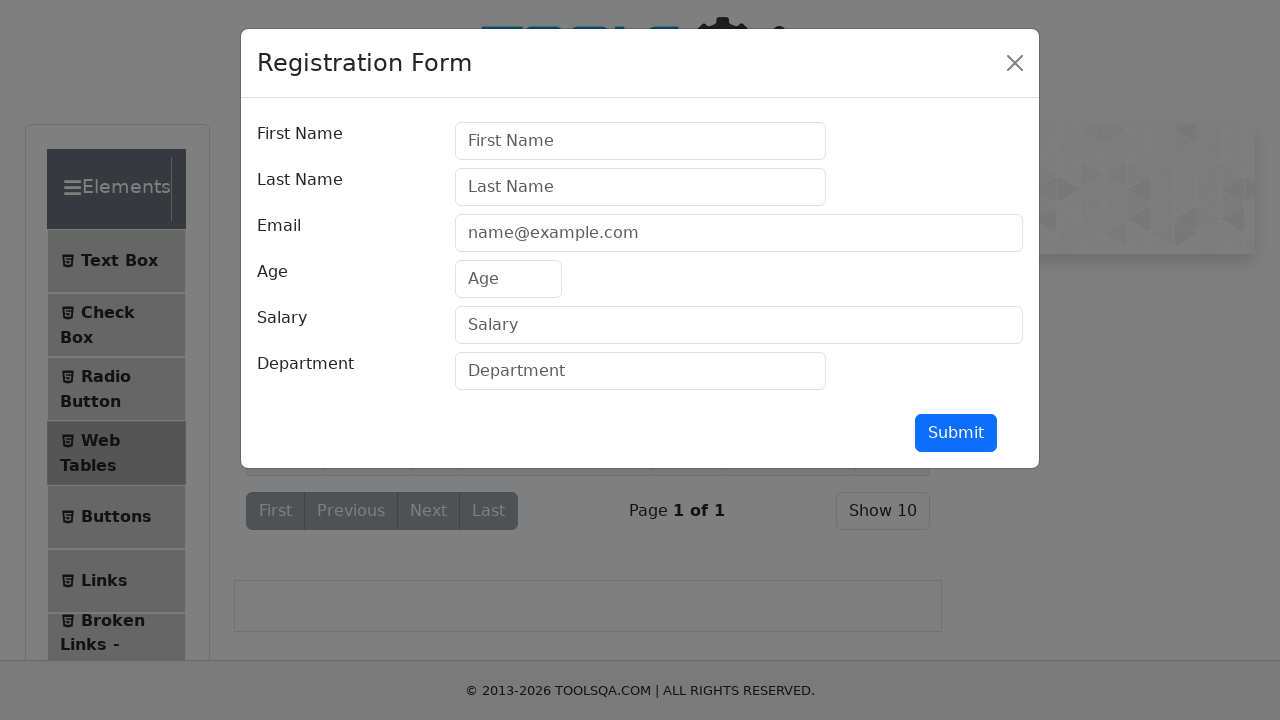

Filled first name field with 'Michael' on #firstName
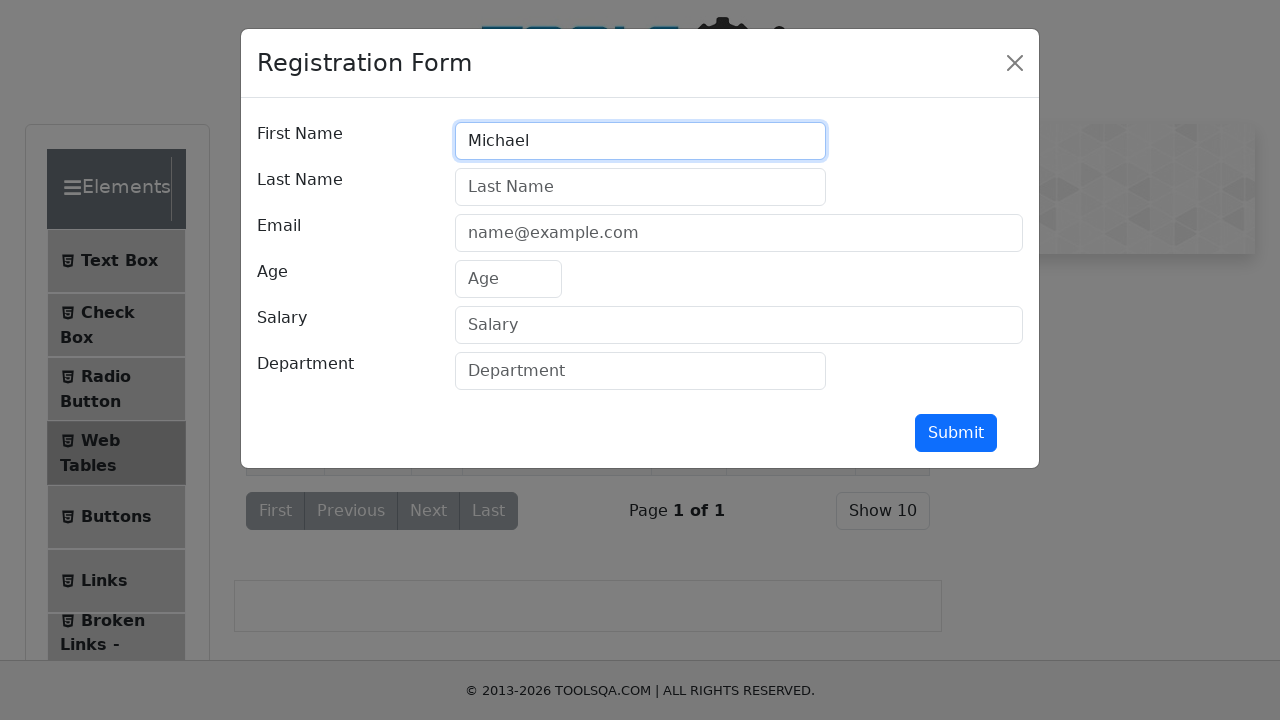

Filled last name field with 'Thompson' on #lastName
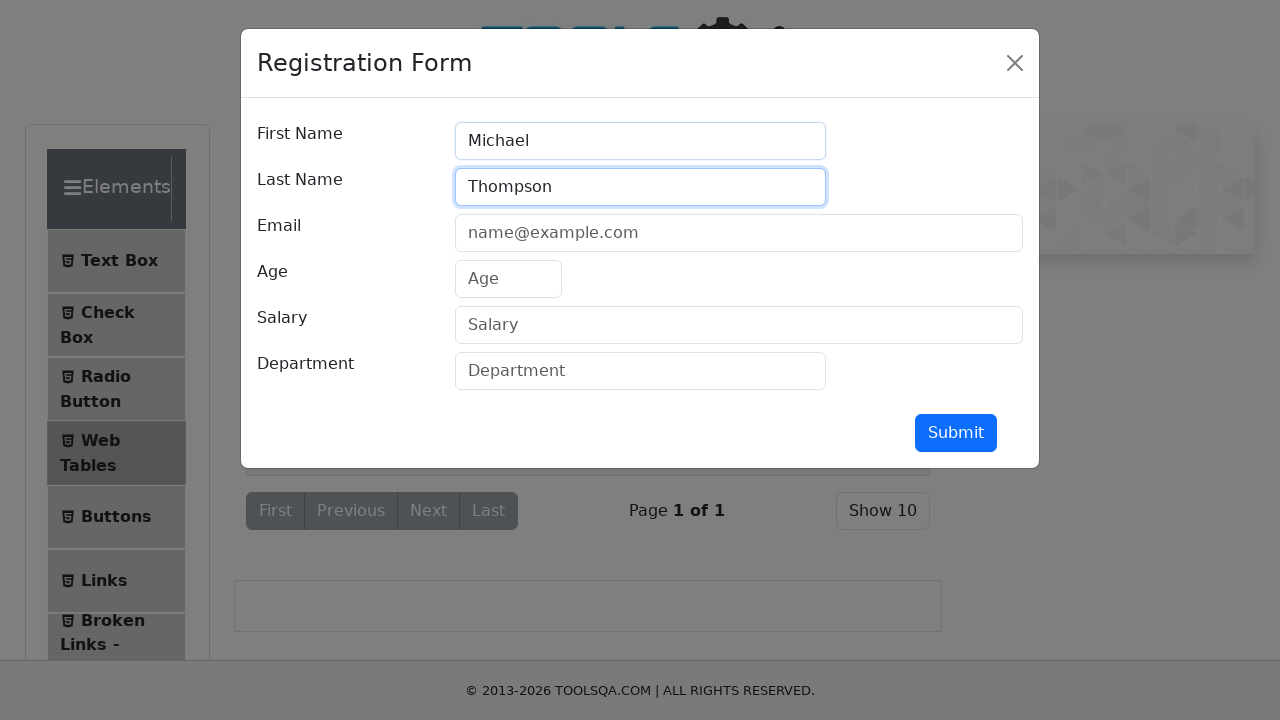

Filled email field with 'michael.thompson@example.com' on #userEmail
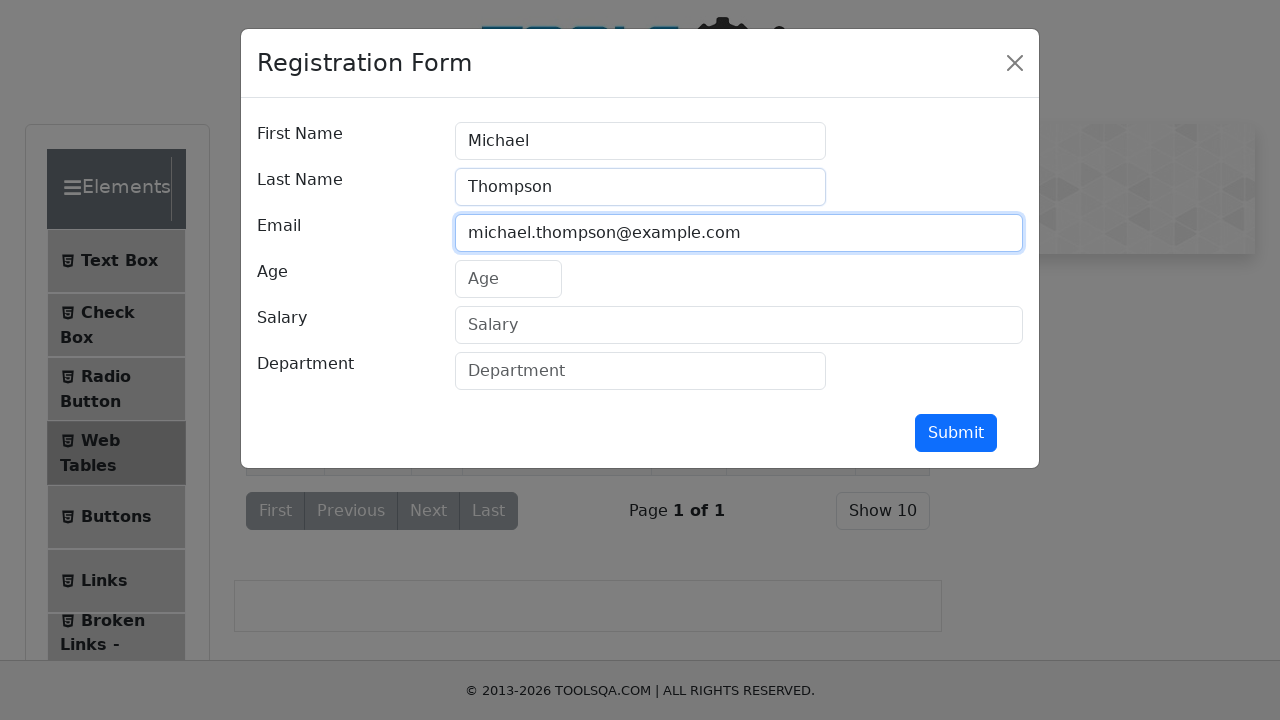

Filled age field with '32' on #age
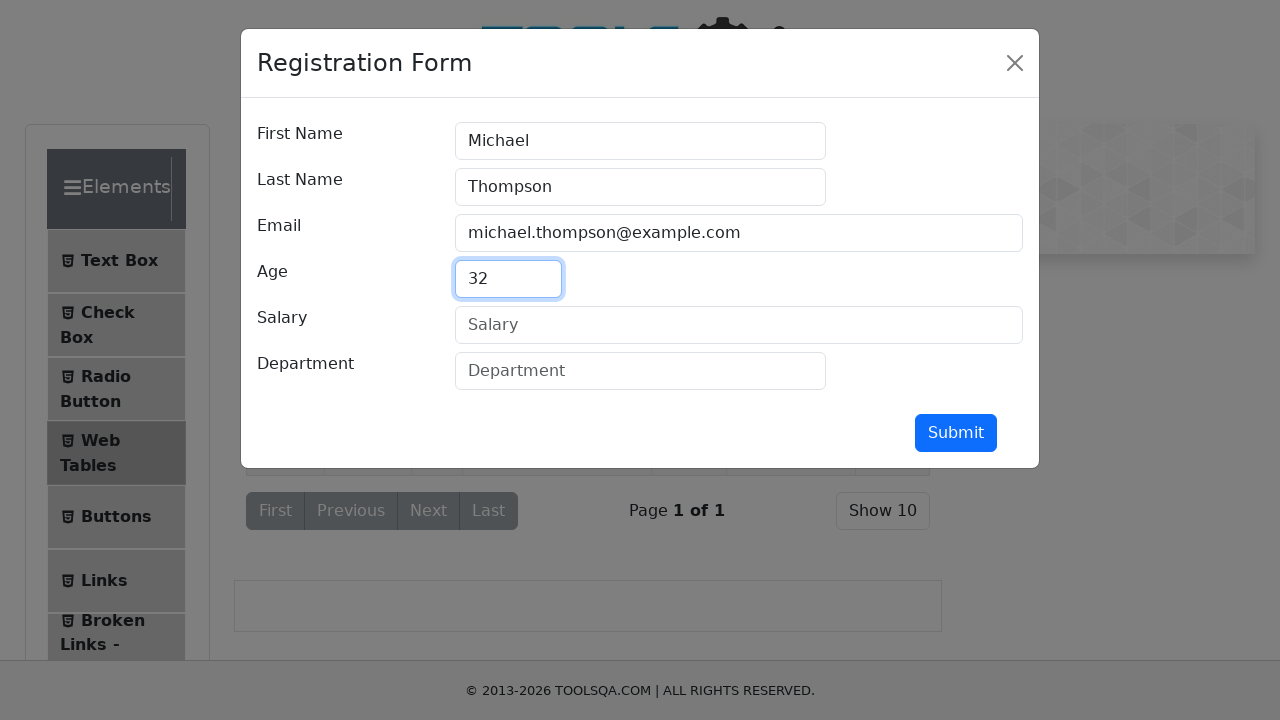

Filled salary field with '75000' on #salary
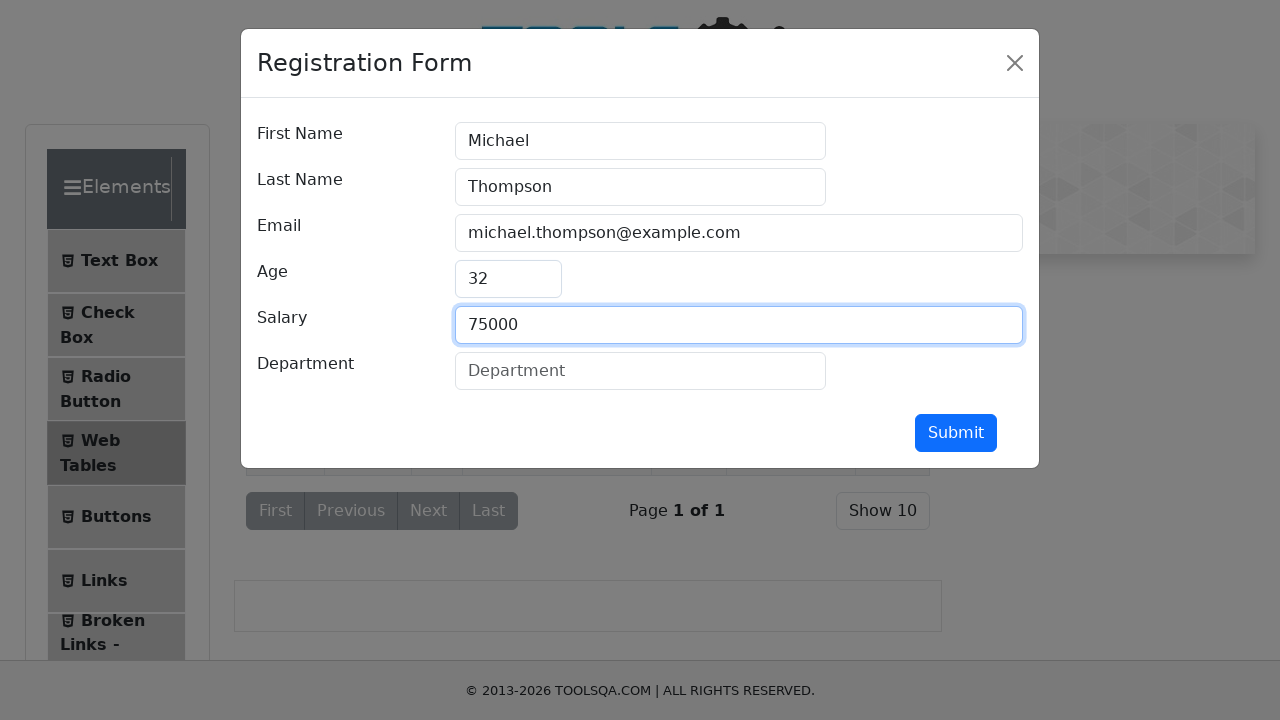

Filled department field with 'Engineering' on #department
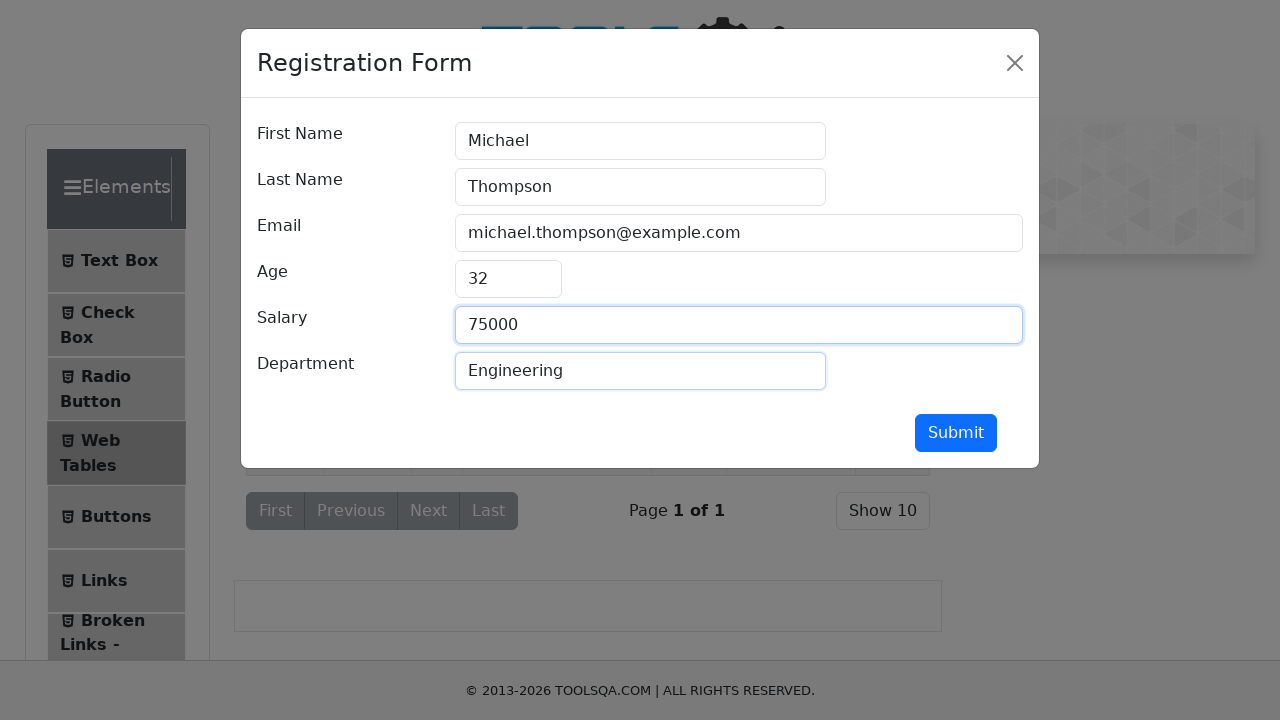

Clicked submit button to register new person at (956, 433) on #submit
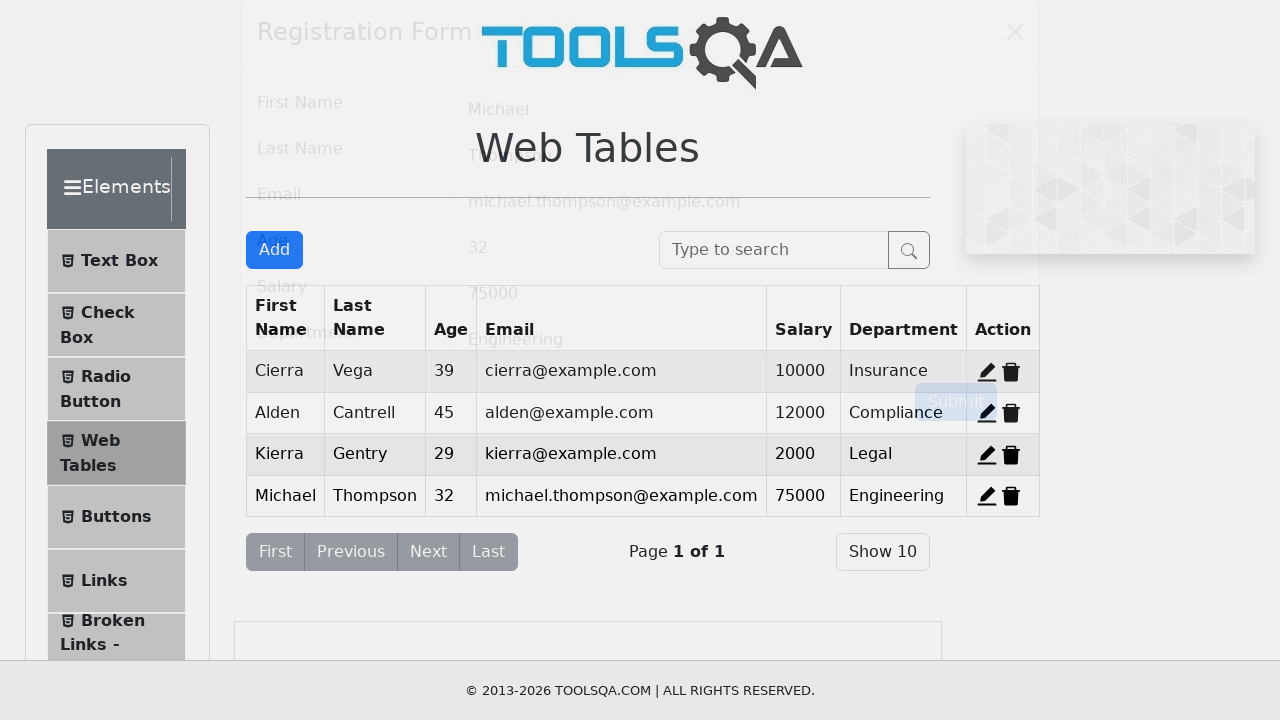

New person entry 'Michael' appeared in the web table
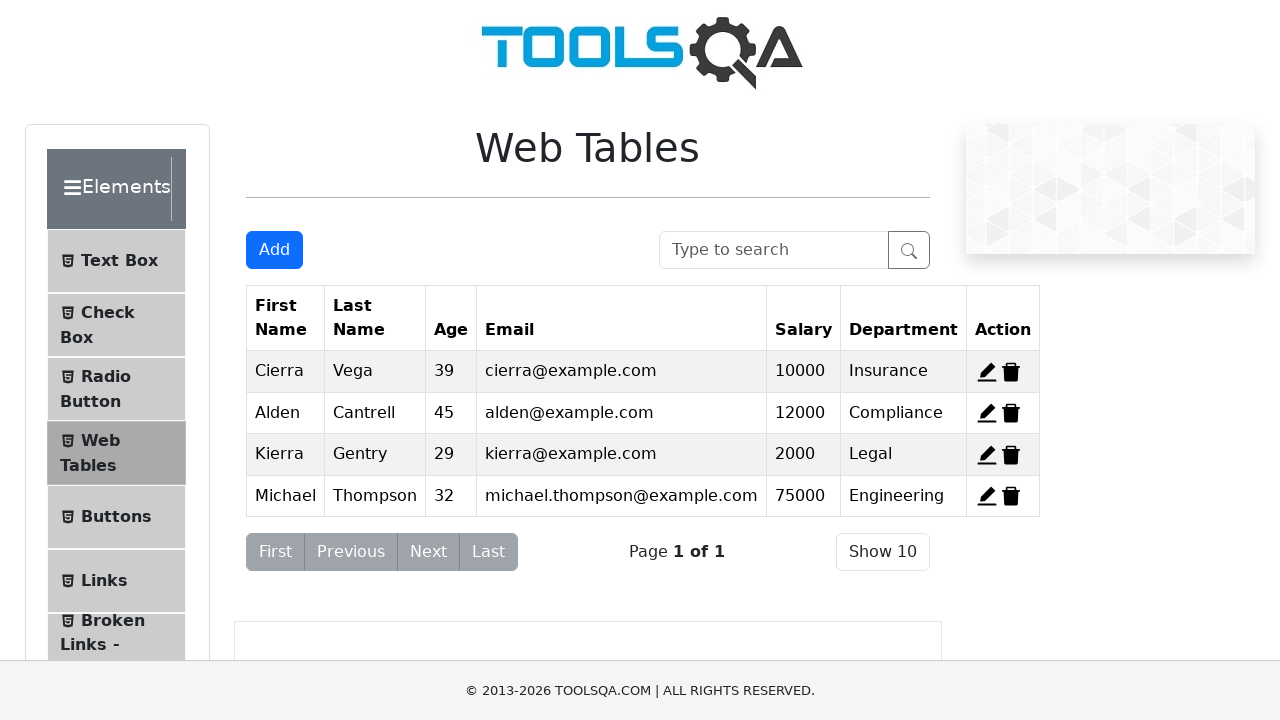

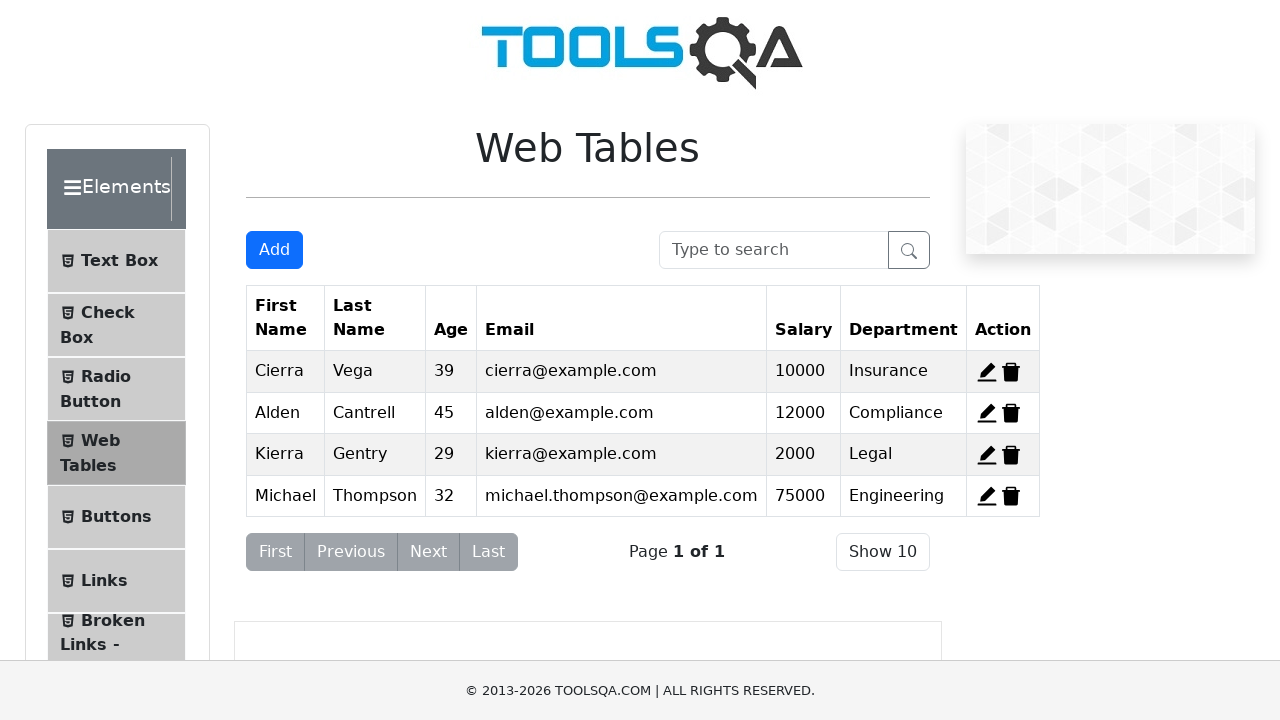